Navigates to Steam store top sellers page and scrolls down to load more game listings using page down key presses.

Starting URL: https://store.steampowered.com/search/?category1=998&filter=topsellers

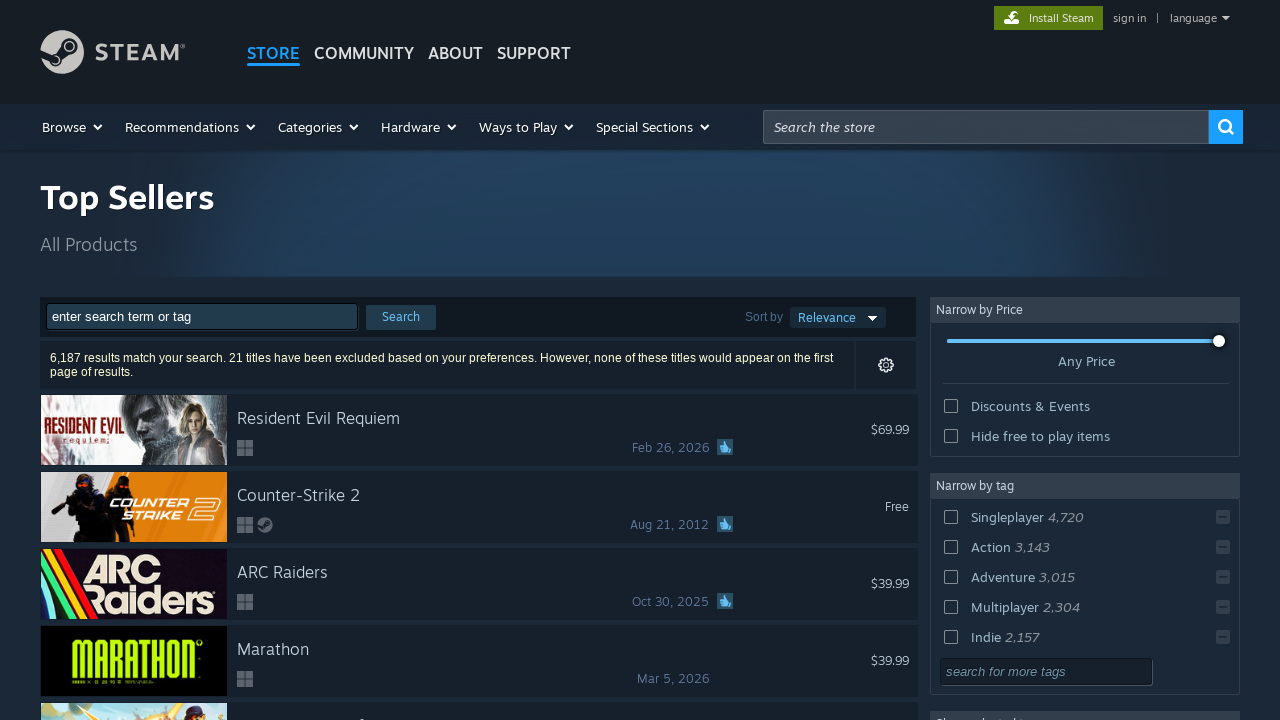

Waited for search results container to load
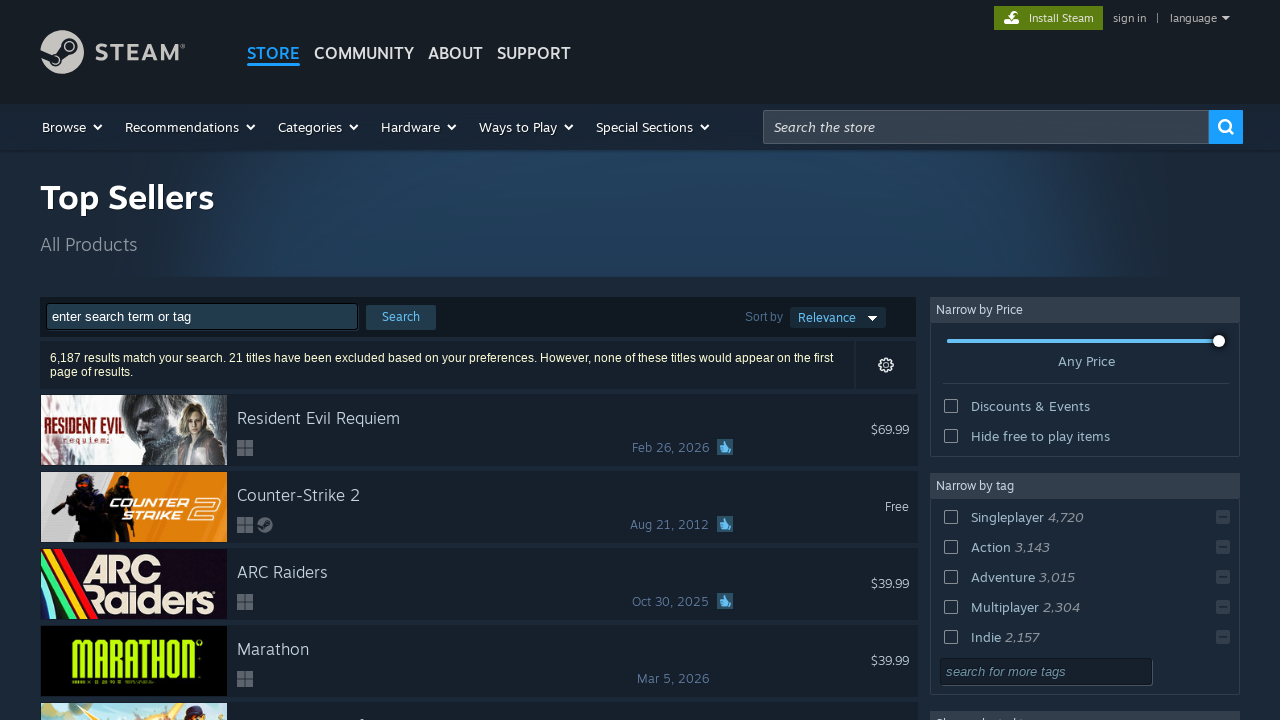

Pressed PageDown to scroll and load more game listings (scroll 1/10)
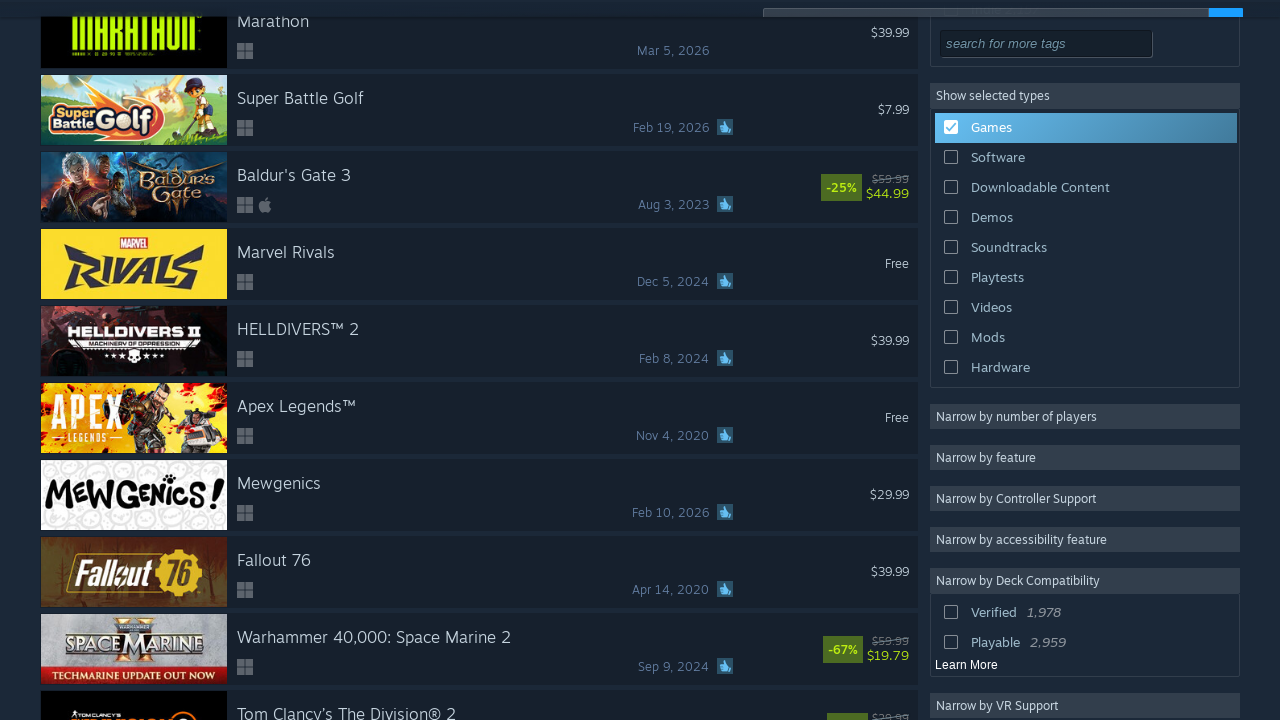

Waited 200ms for content to load
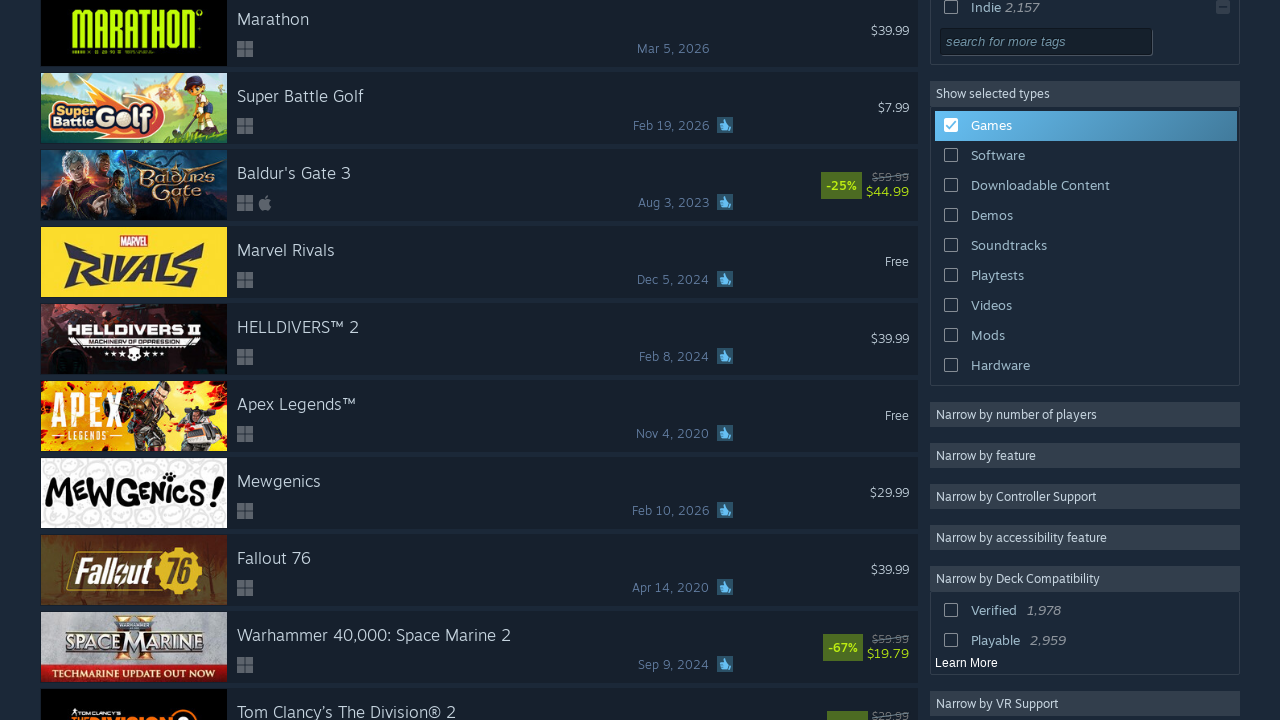

Pressed PageDown to scroll and load more game listings (scroll 2/10)
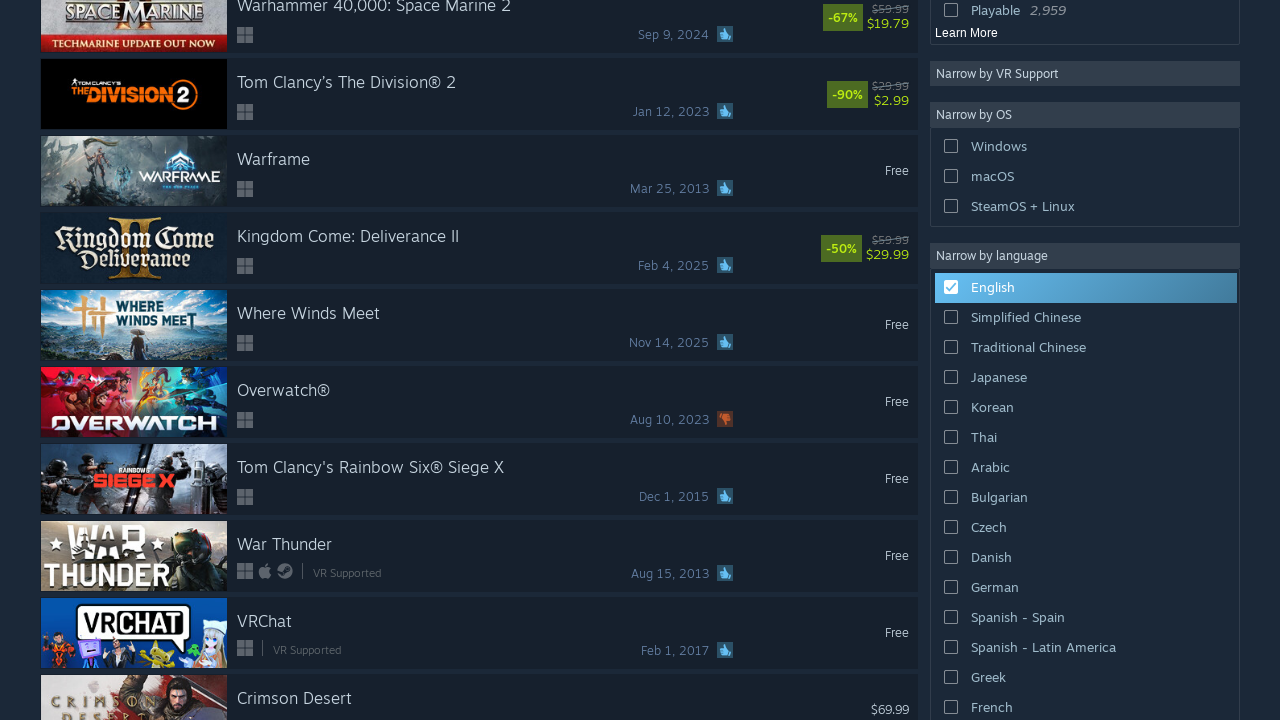

Waited 200ms for content to load
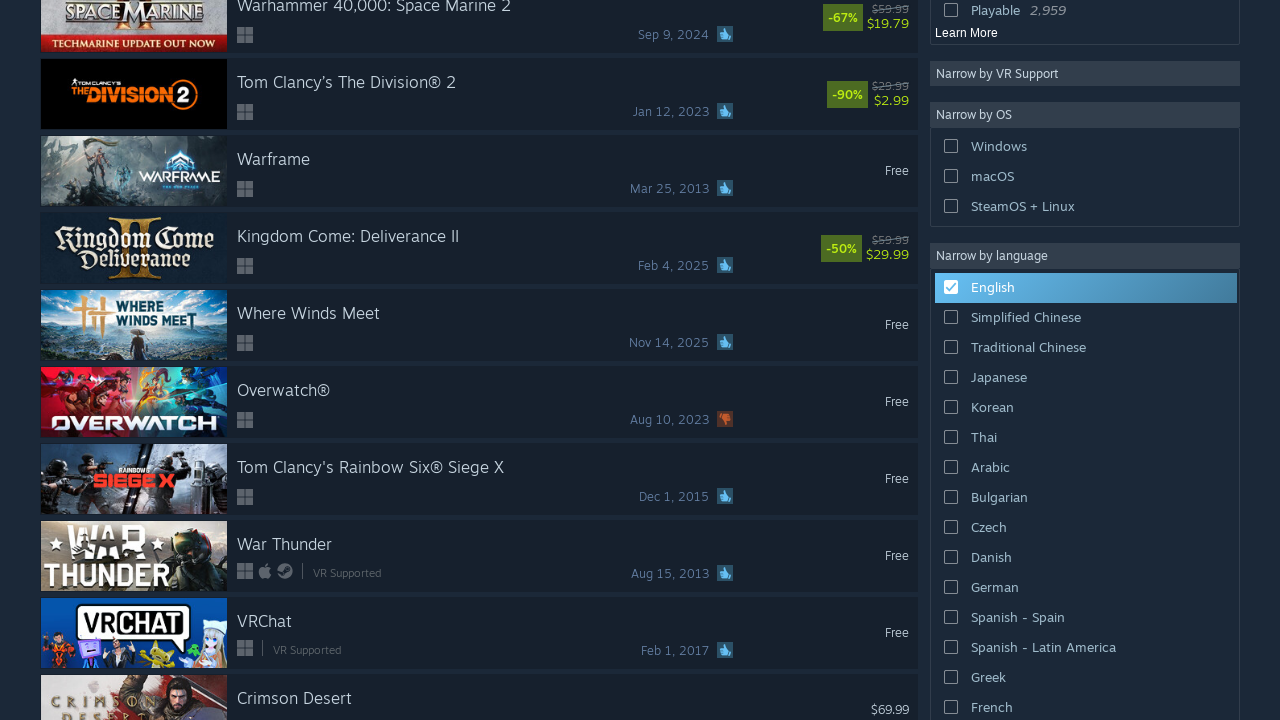

Pressed PageDown to scroll and load more game listings (scroll 3/10)
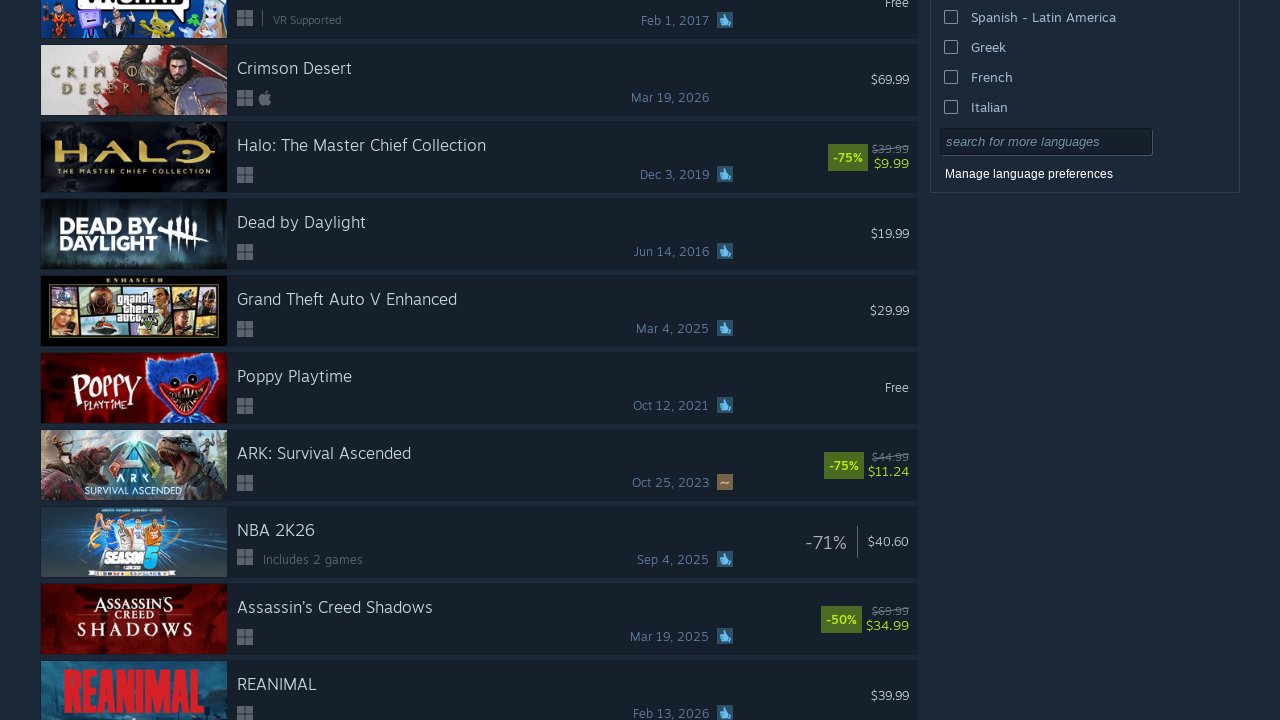

Waited 200ms for content to load
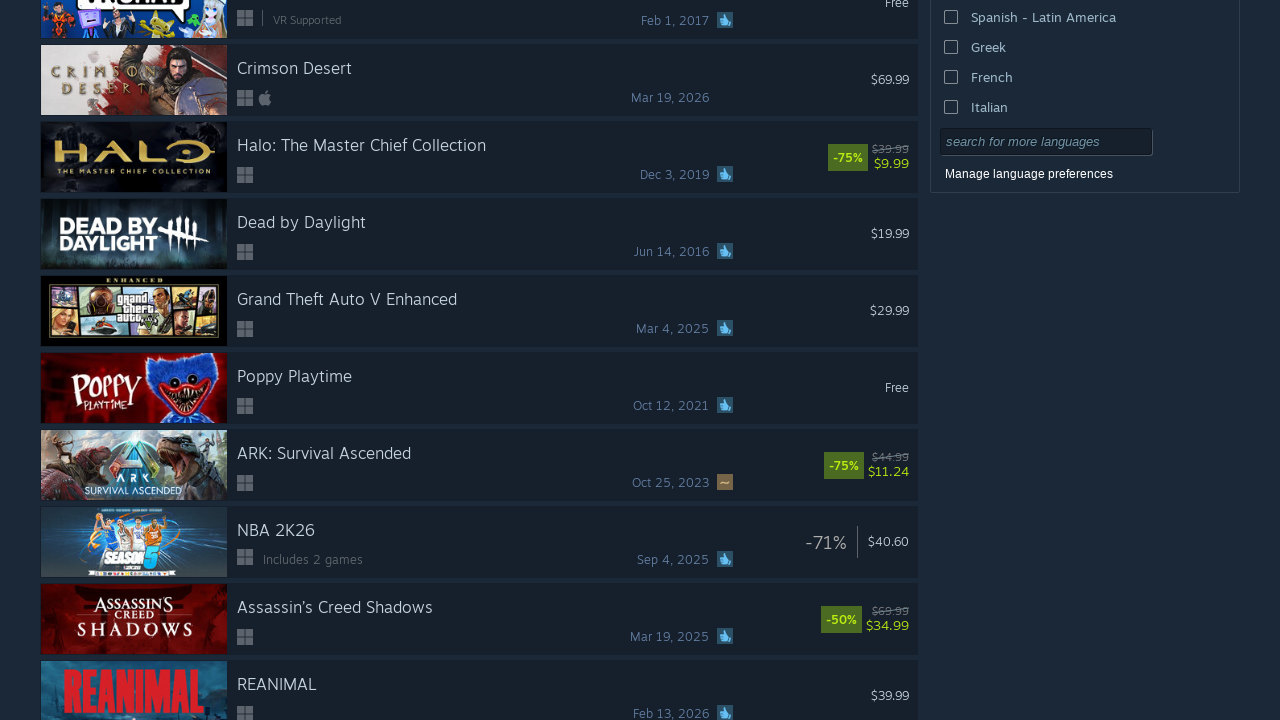

Pressed PageDown to scroll and load more game listings (scroll 4/10)
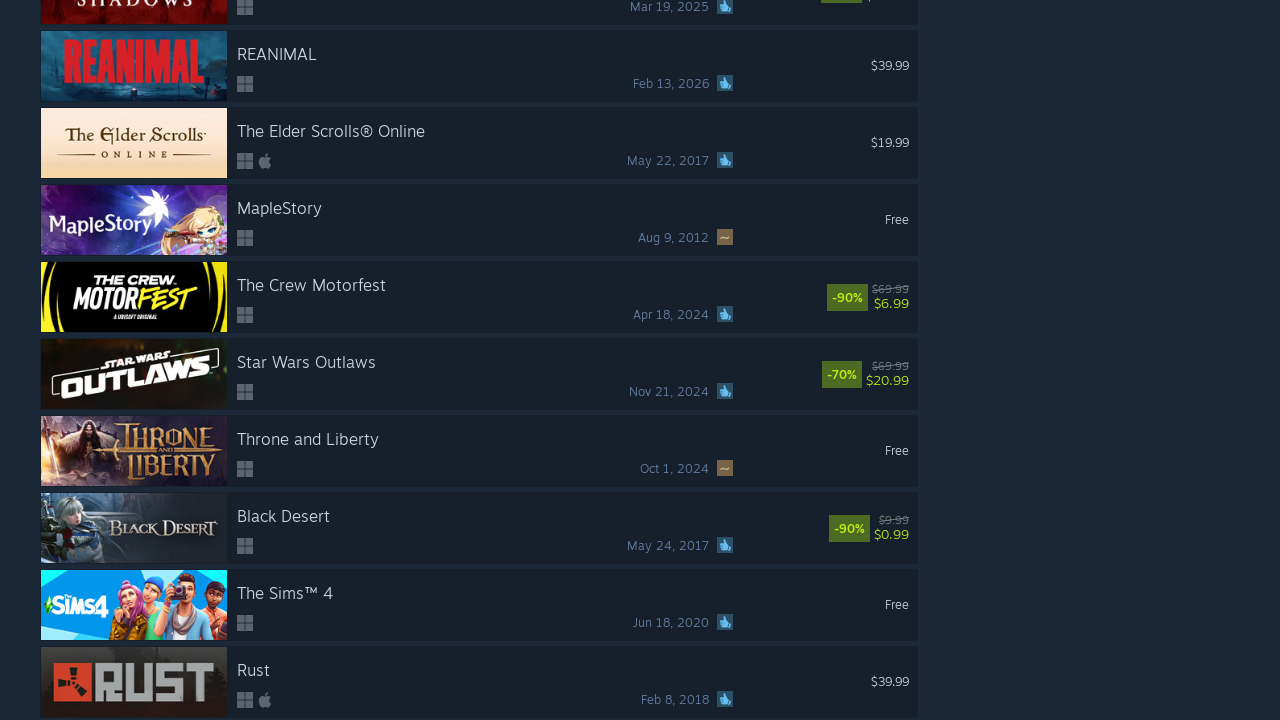

Waited 200ms for content to load
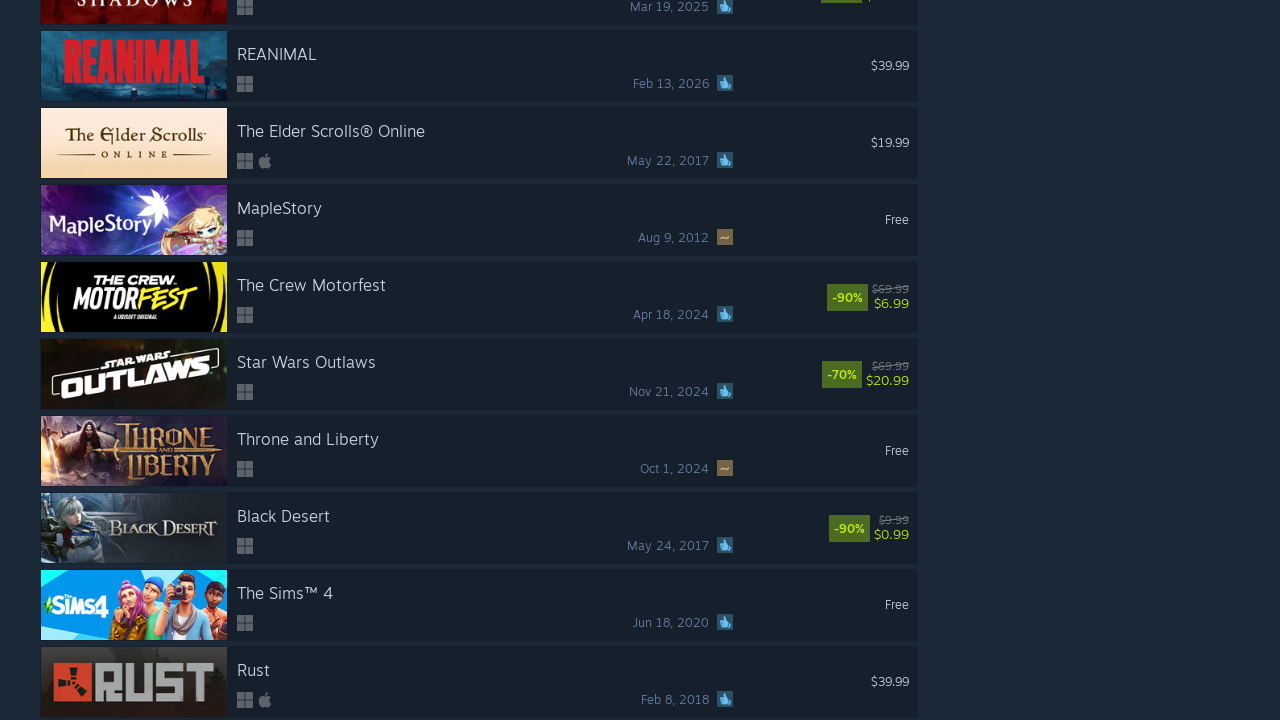

Pressed PageDown to scroll and load more game listings (scroll 5/10)
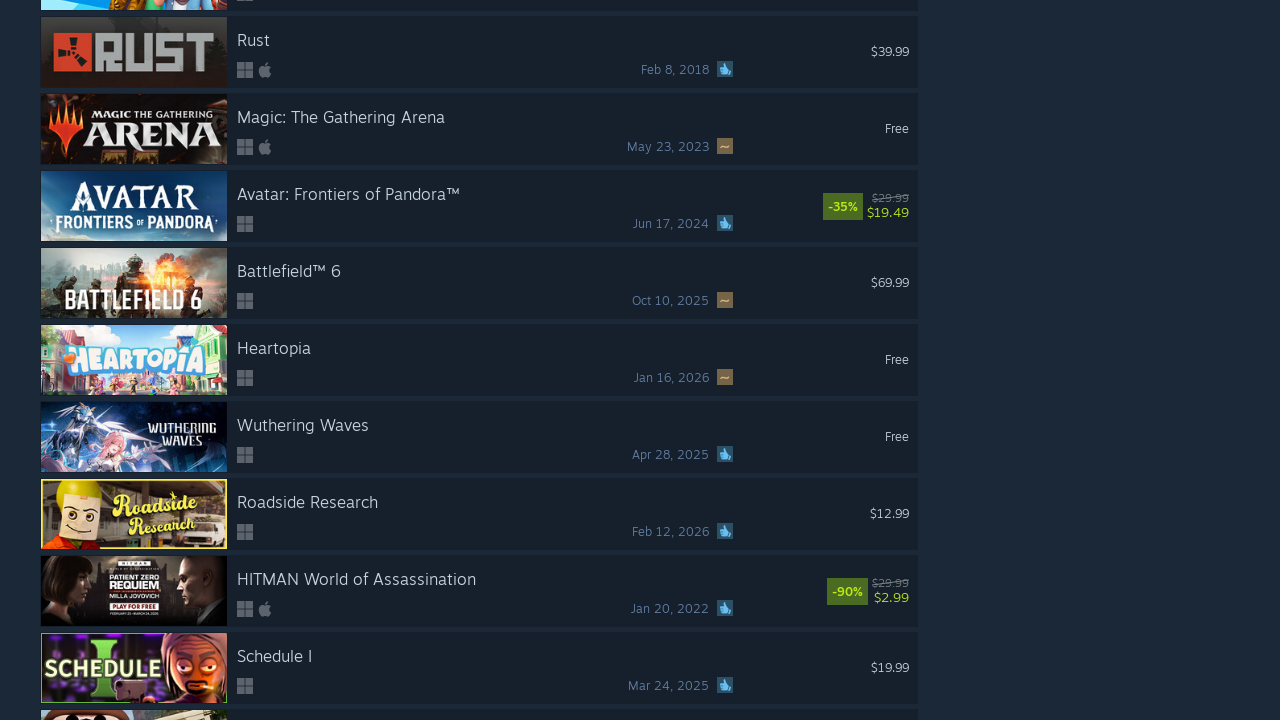

Waited 200ms for content to load
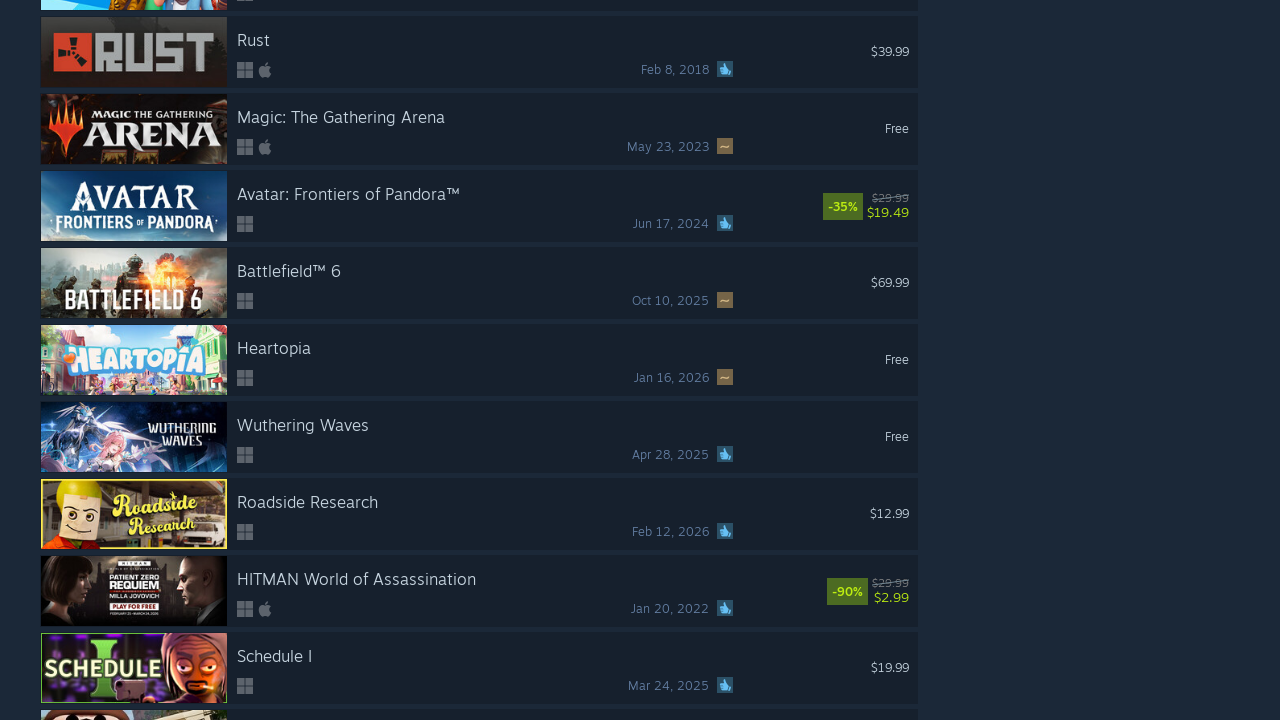

Pressed PageDown to scroll and load more game listings (scroll 6/10)
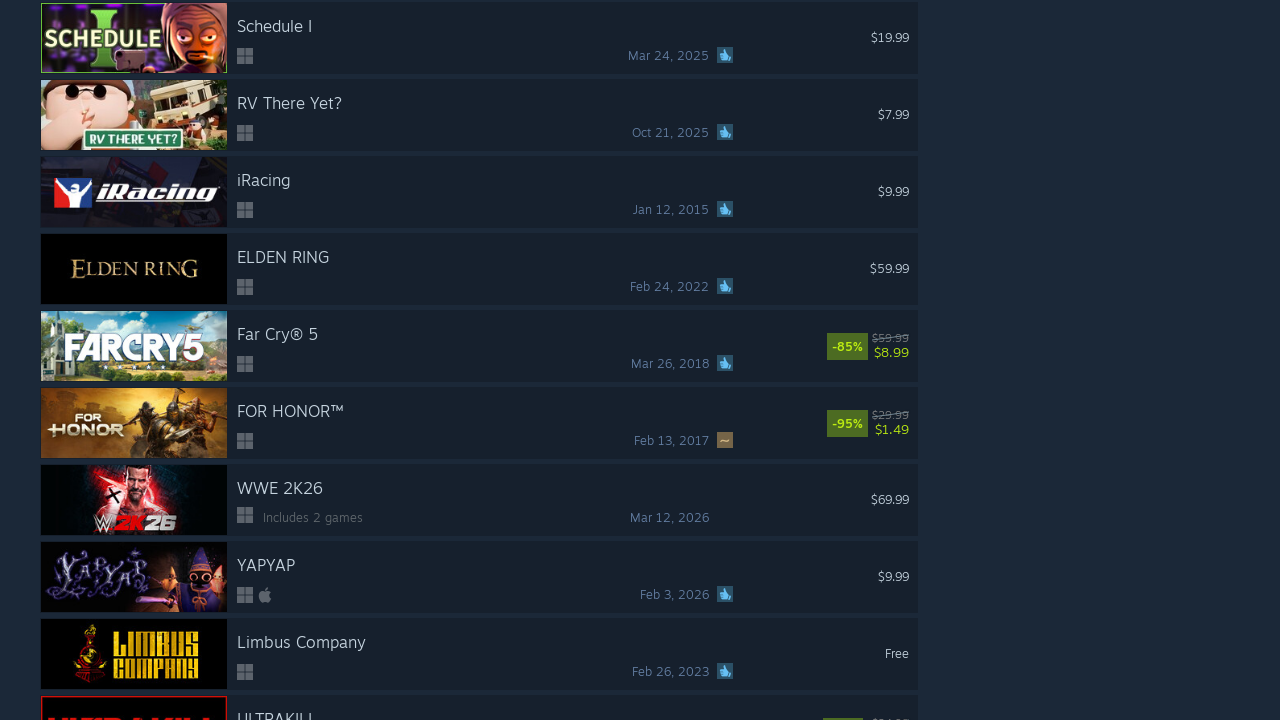

Waited 200ms for content to load
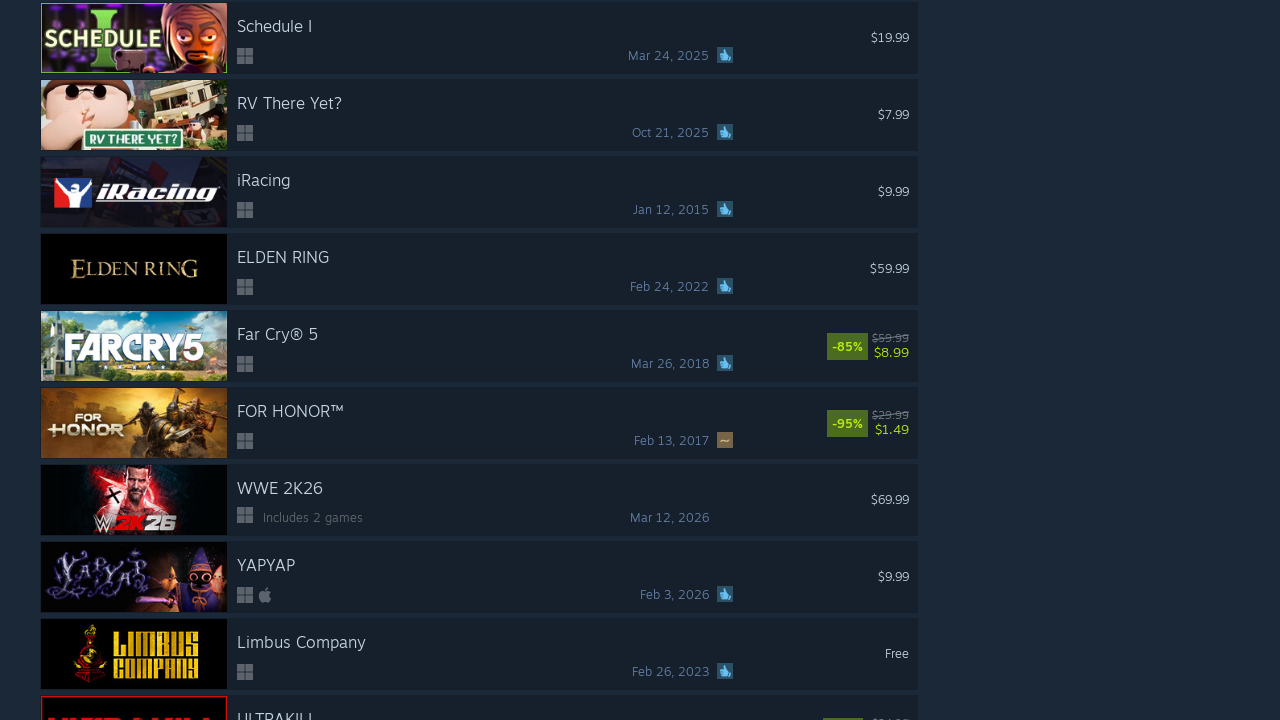

Pressed PageDown to scroll and load more game listings (scroll 7/10)
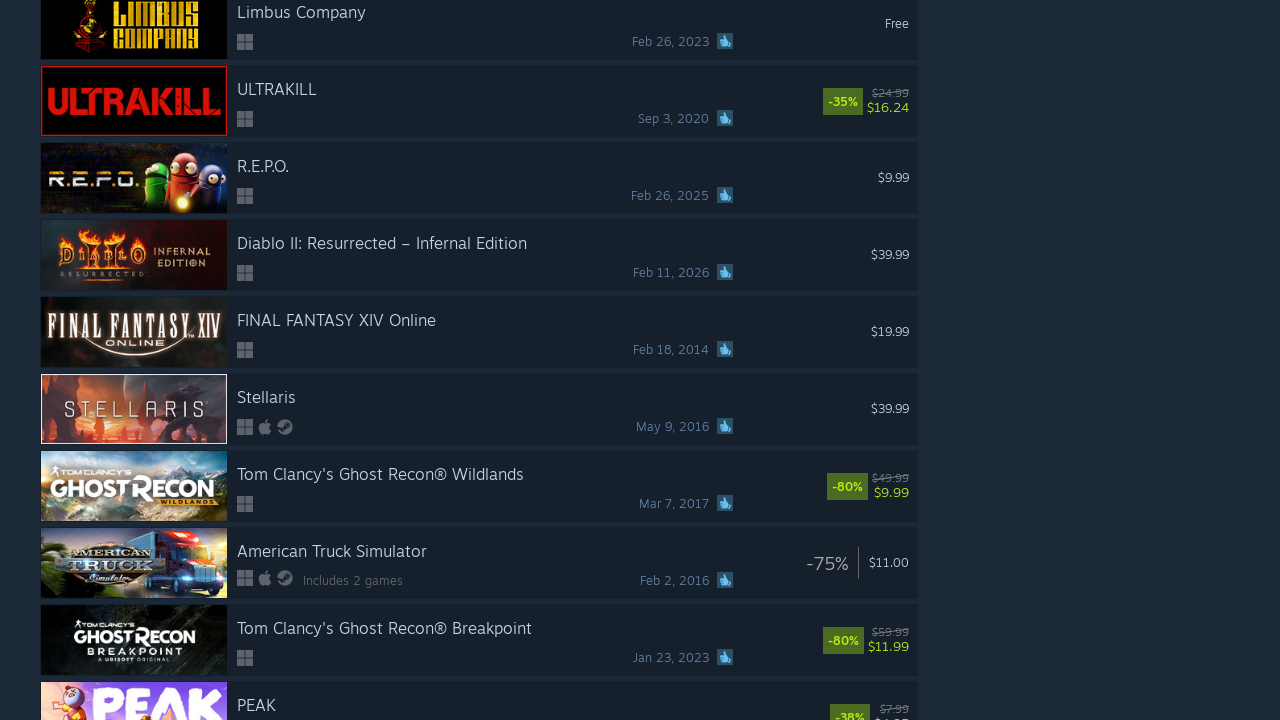

Waited 200ms for content to load
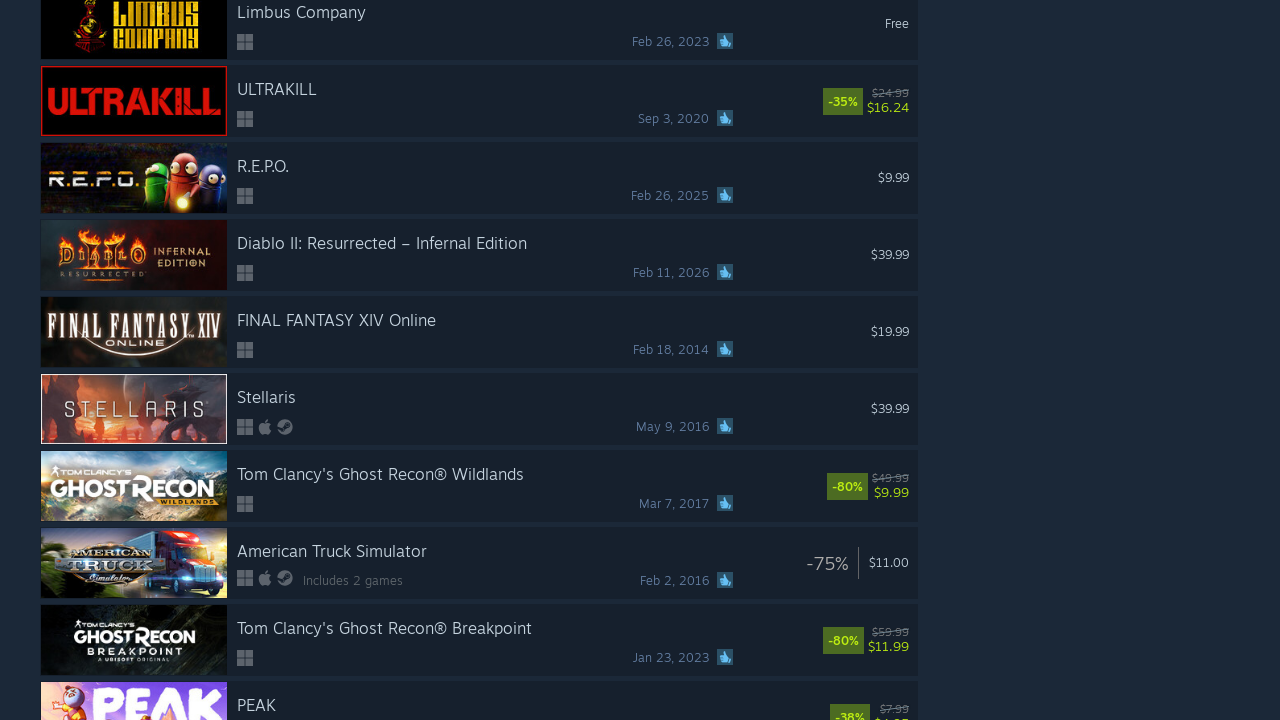

Pressed PageDown to scroll and load more game listings (scroll 8/10)
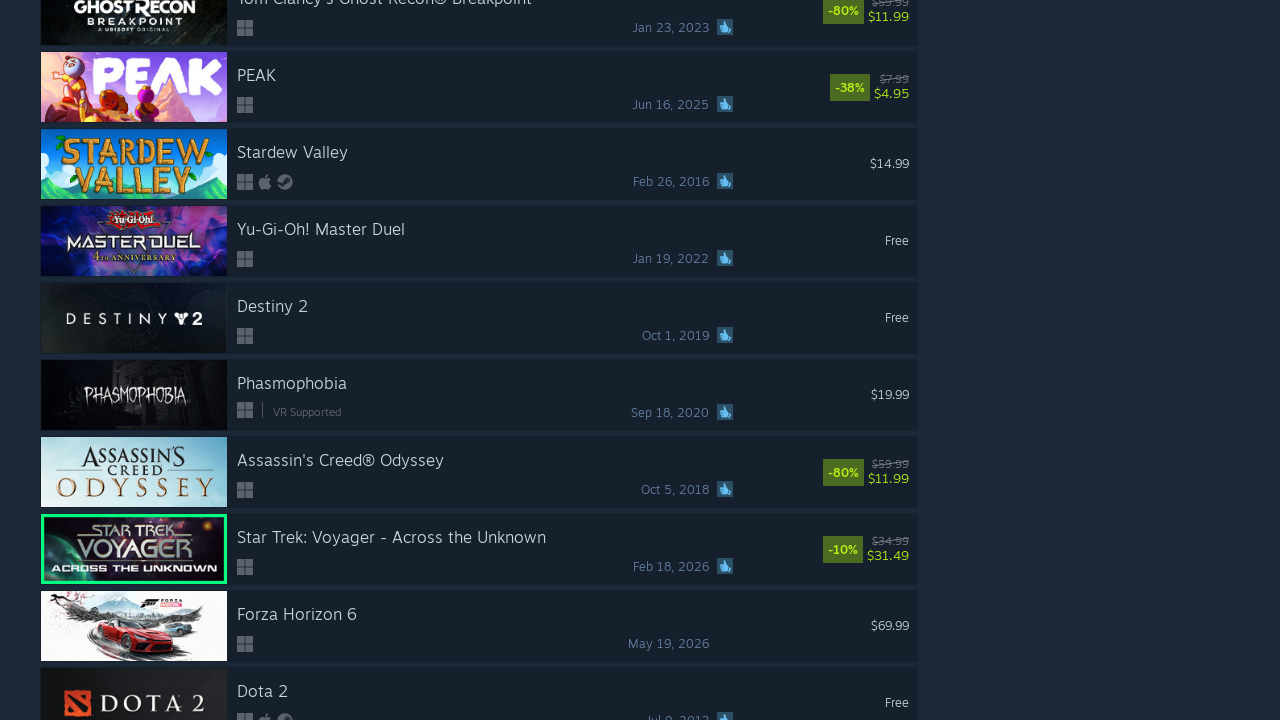

Waited 200ms for content to load
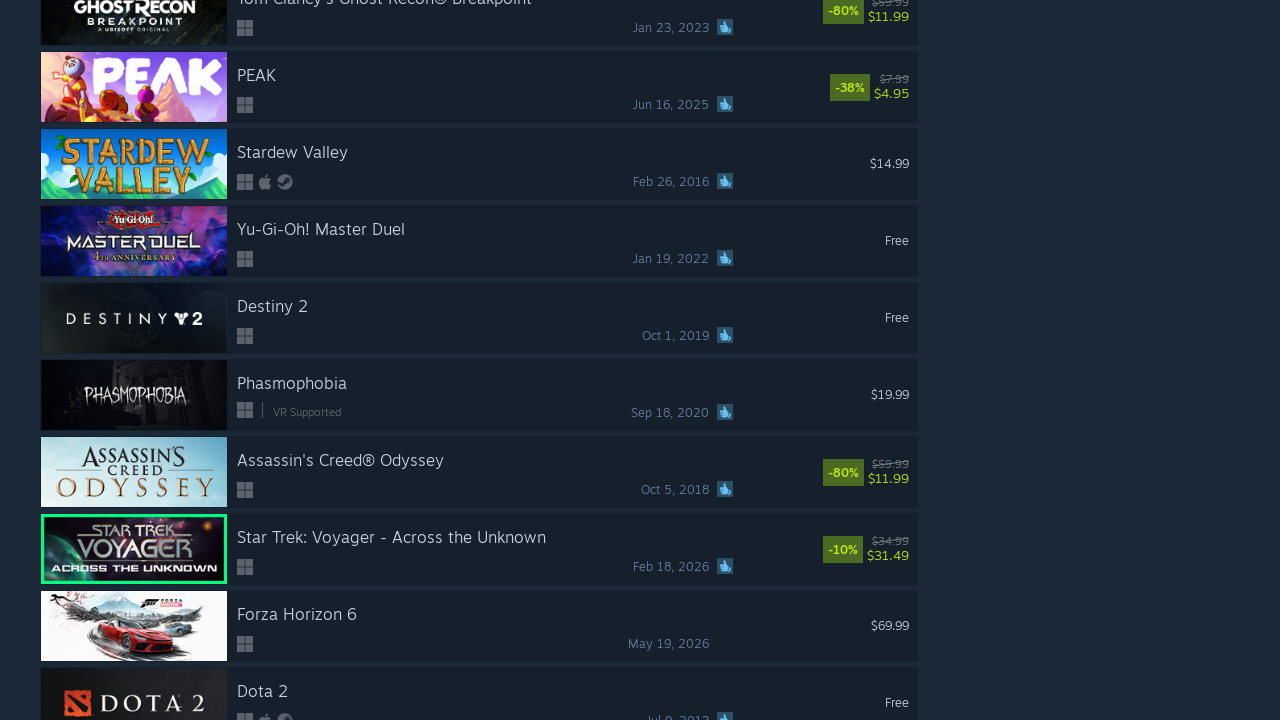

Pressed PageDown to scroll and load more game listings (scroll 9/10)
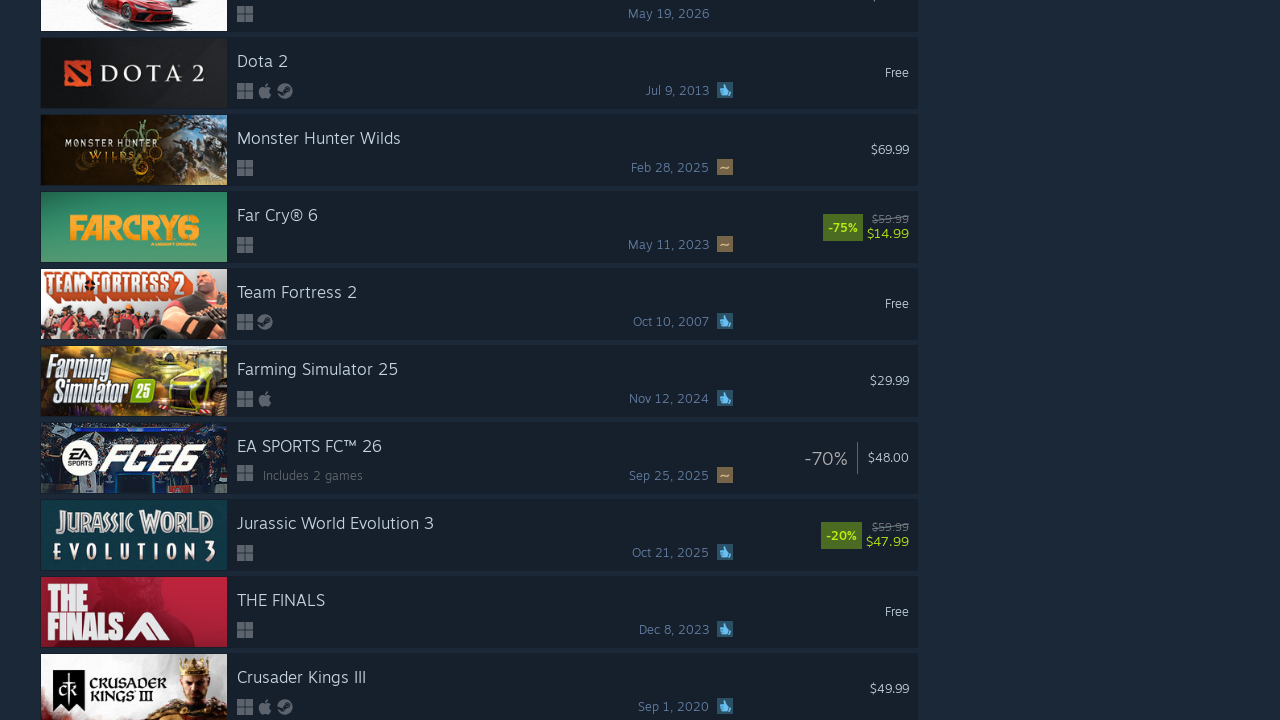

Waited 200ms for content to load
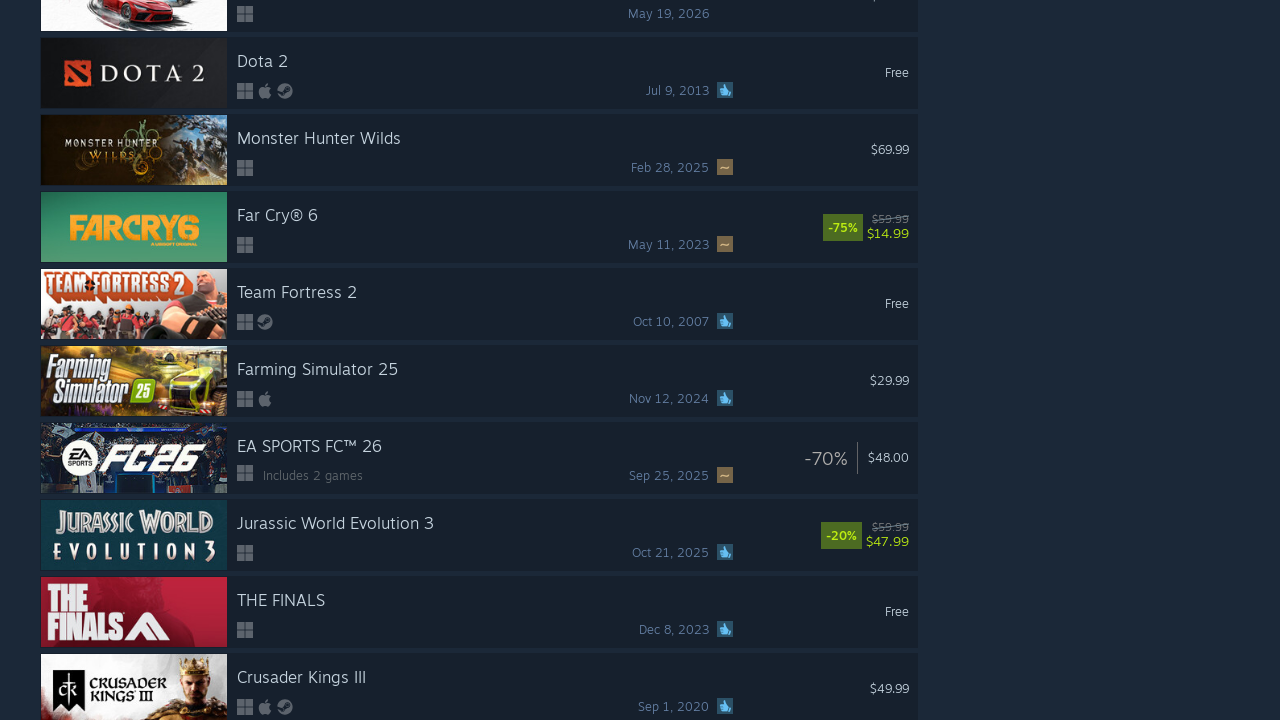

Pressed PageDown to scroll and load more game listings (scroll 10/10)
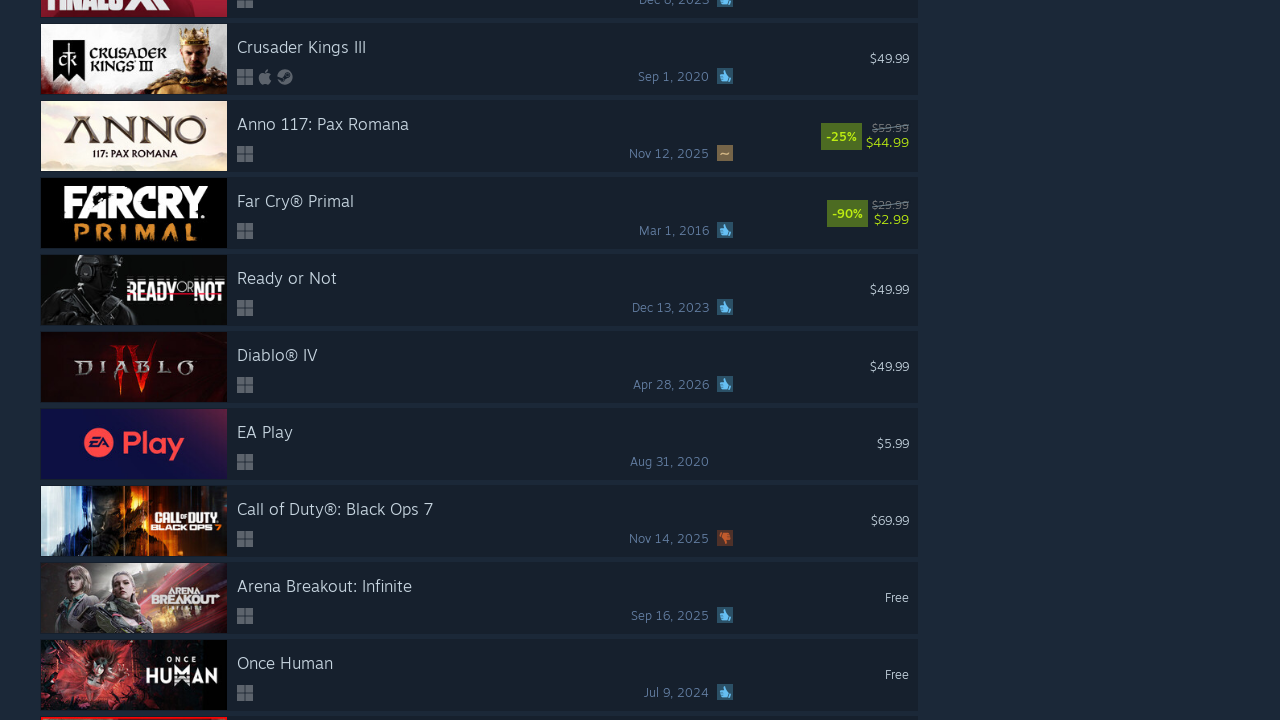

Waited 200ms for content to load
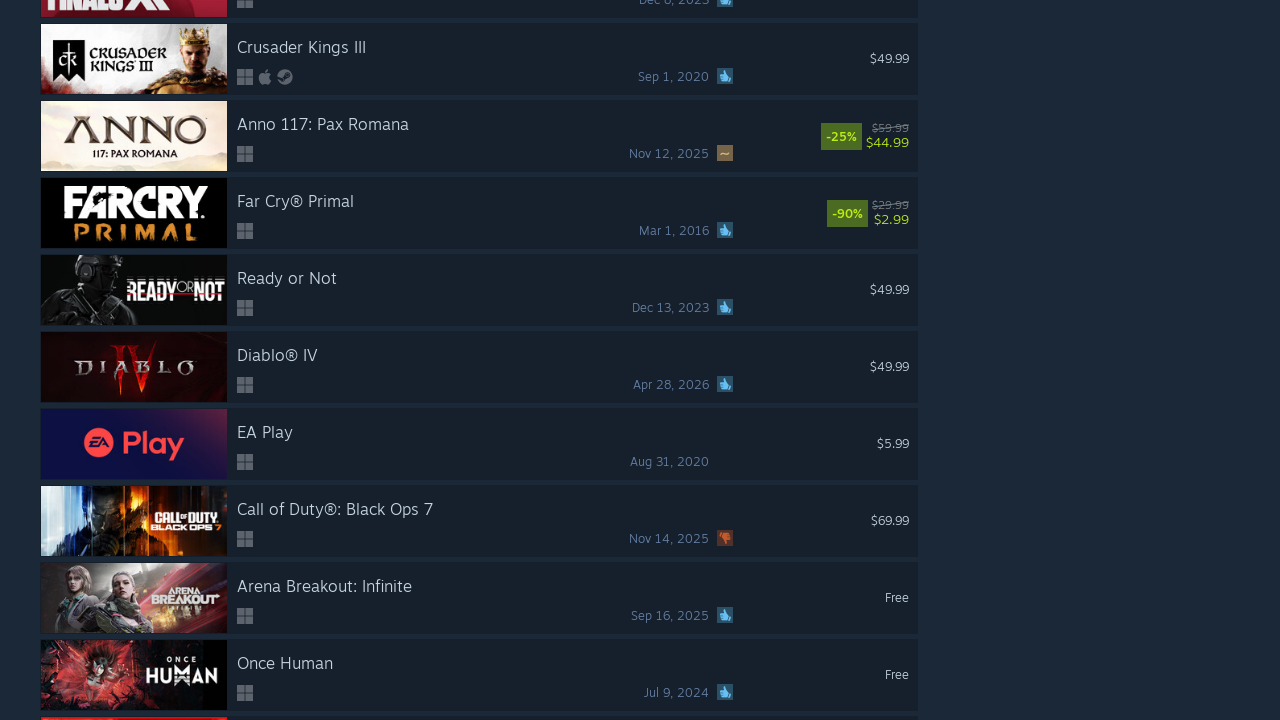

Verified that game listing rows are visible on the page
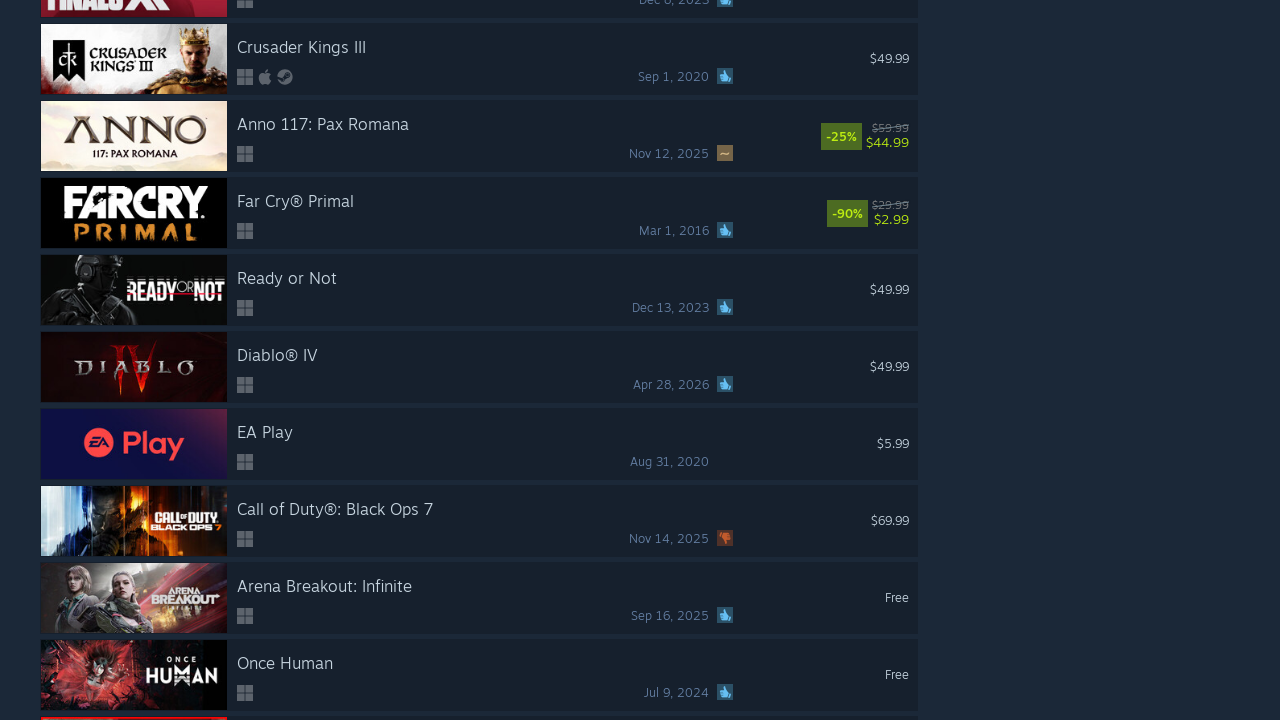

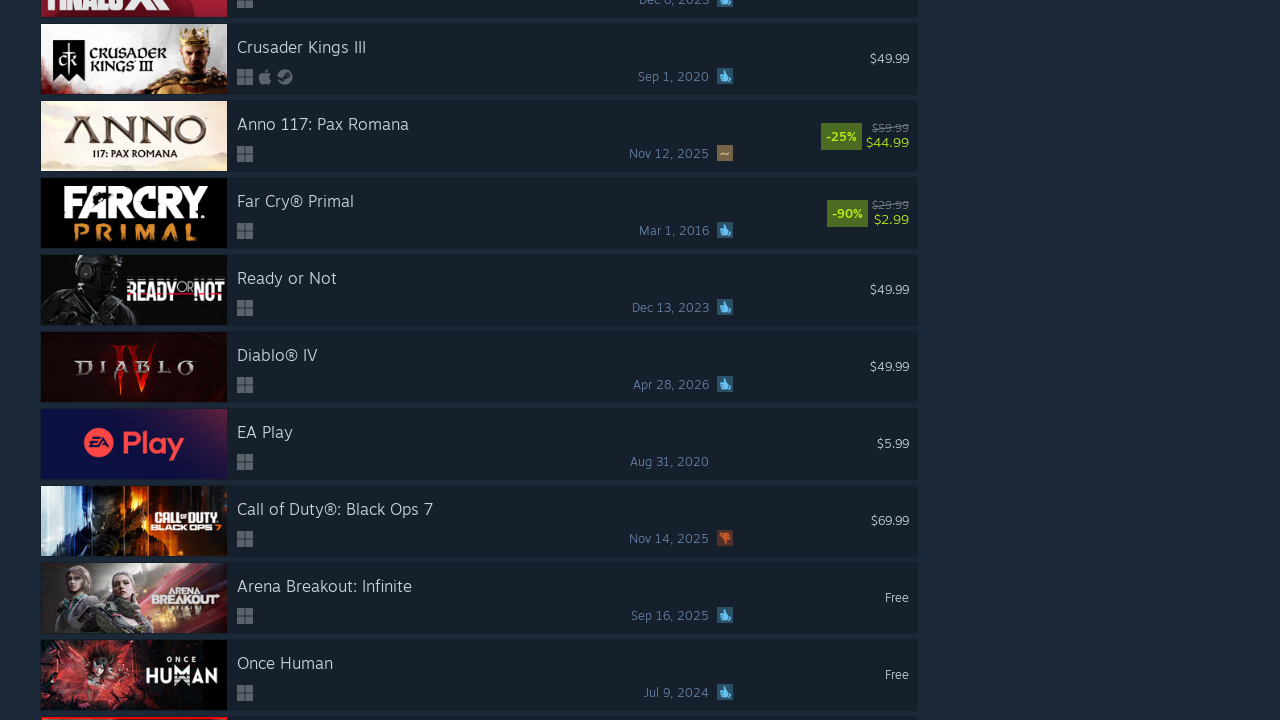